Tests a stopwatch web application by clicking the start button, waiting 2 seconds, then clicking the stop/pause button to verify basic stopwatch functionality.

Starting URL: https://vclock.com/stopwatch/#

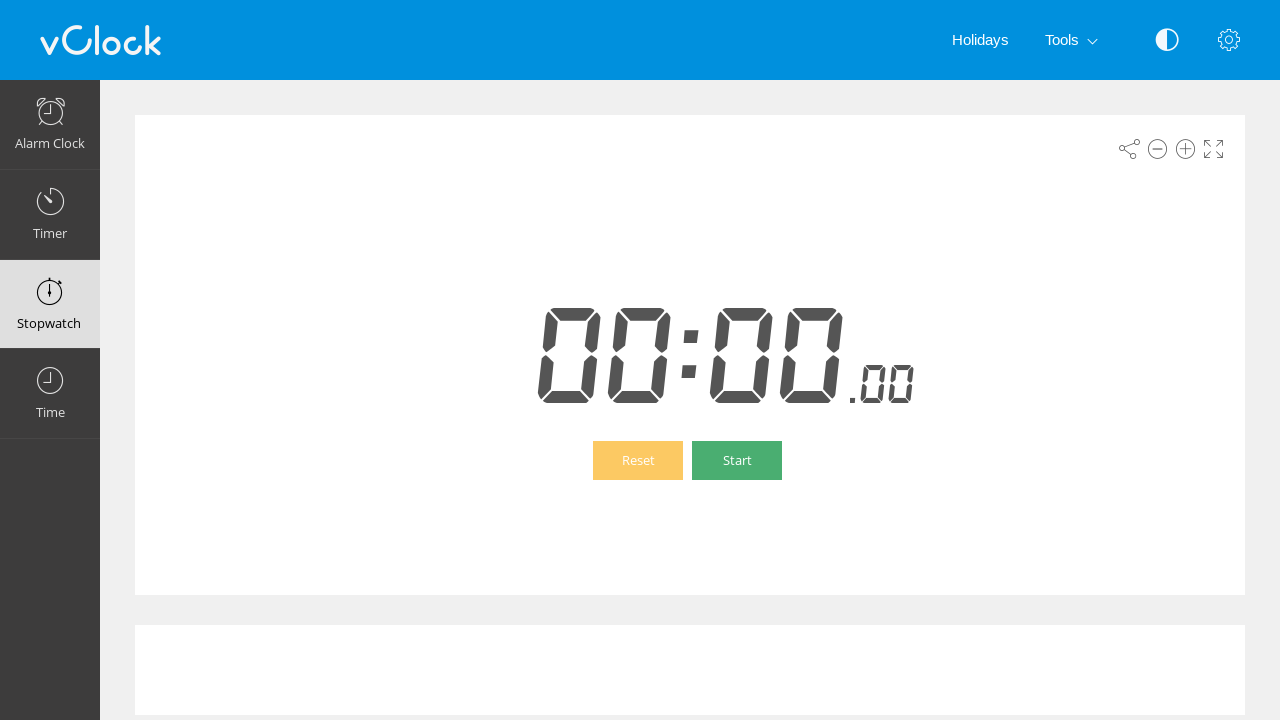

Clicked the start/resume button to begin the stopwatch at (737, 460) on button[id^='btn-resume']
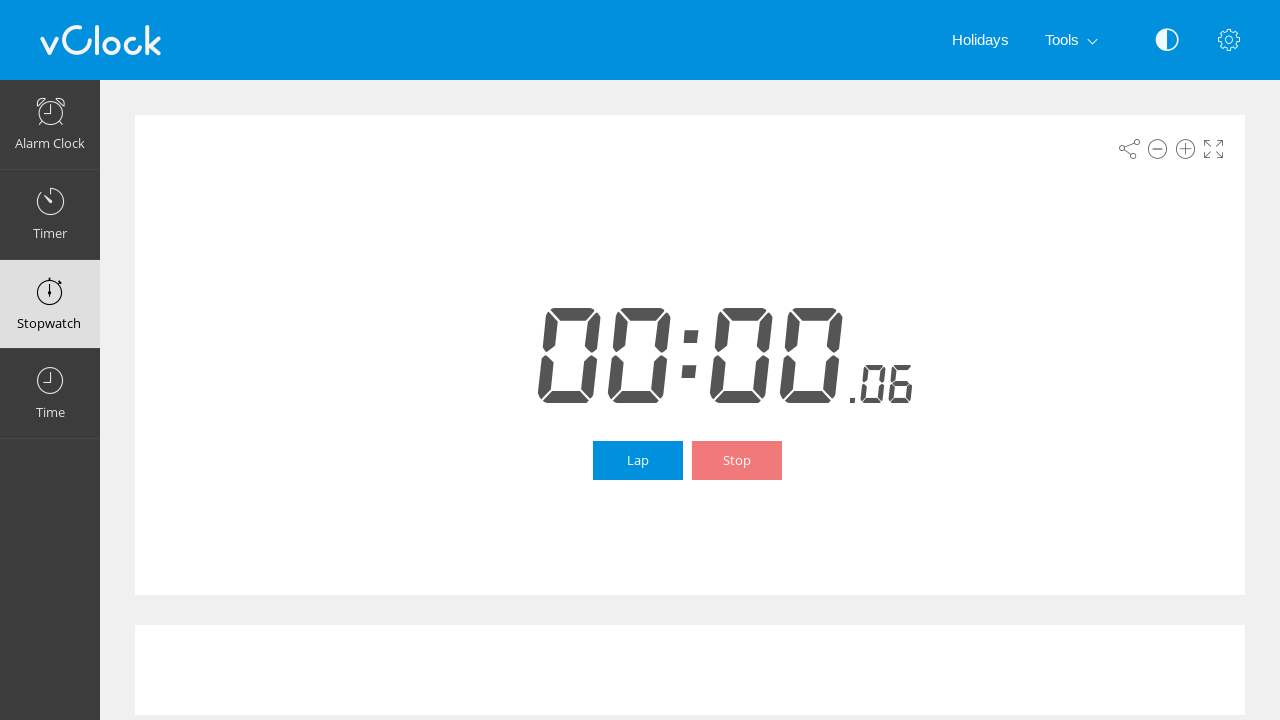

Waited 2 seconds for the stopwatch to run
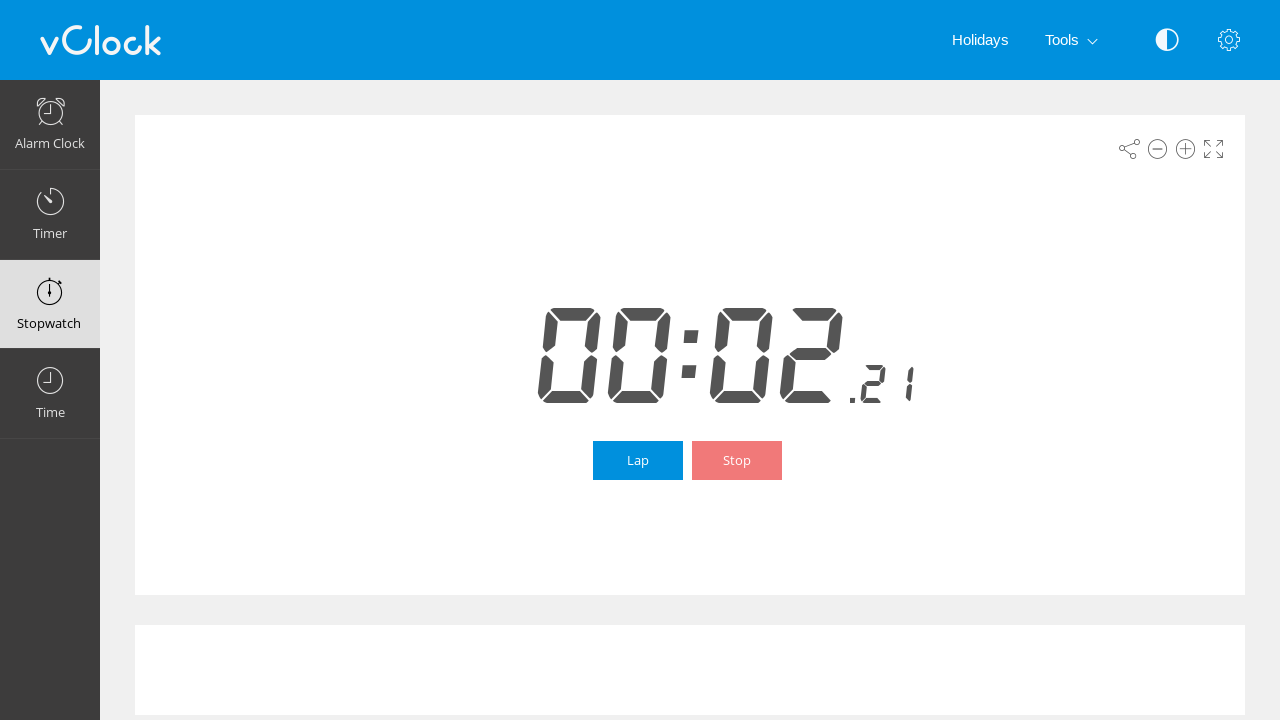

Clicked the pause button to stop the stopwatch at (737, 460) on button[id^='btn-pause']
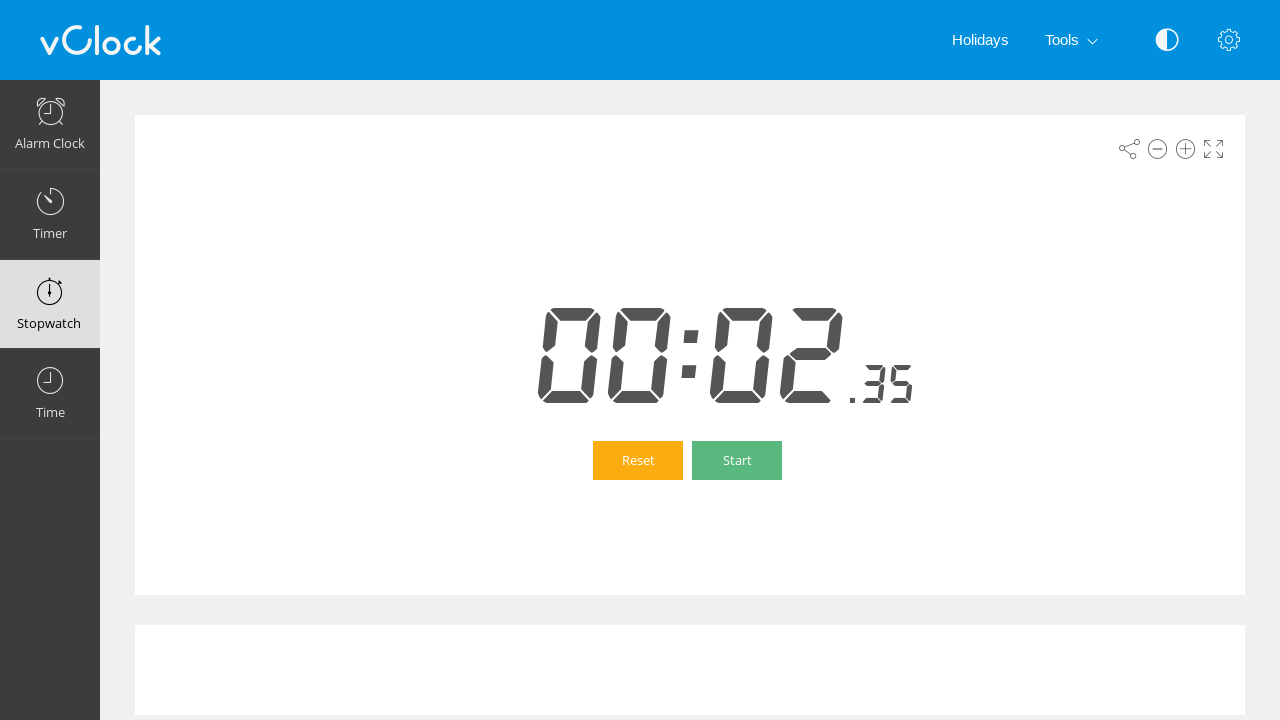

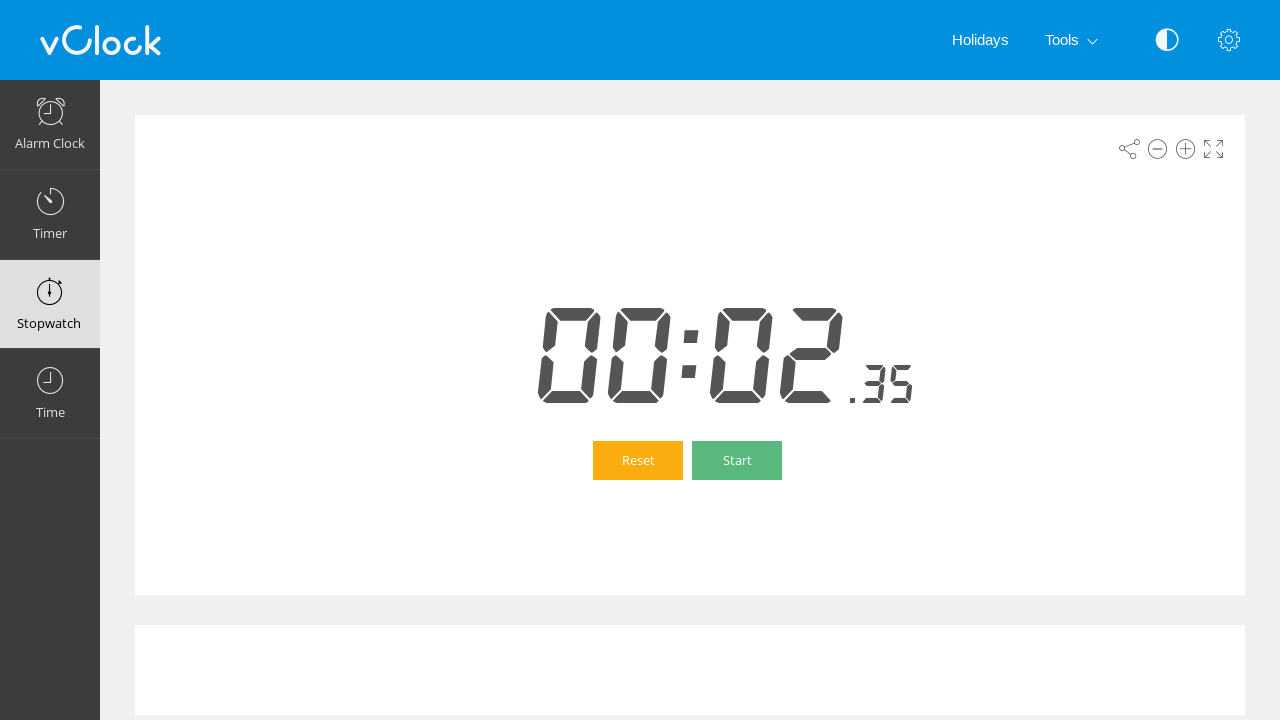